Fills out a practice form by entering personal information including name, email, gender selection, and mobile number

Starting URL: https://demoqa.com/automation-practice-form

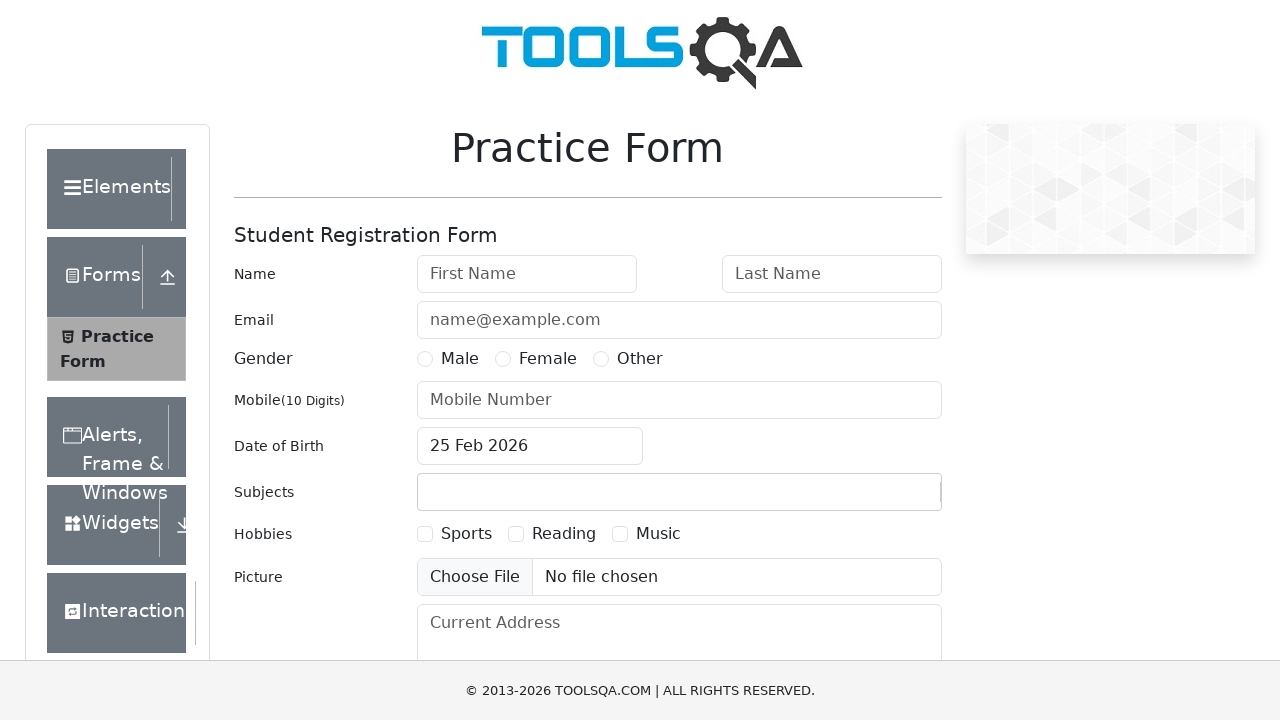

Filled first name field with 'ahamed' on input#firstName
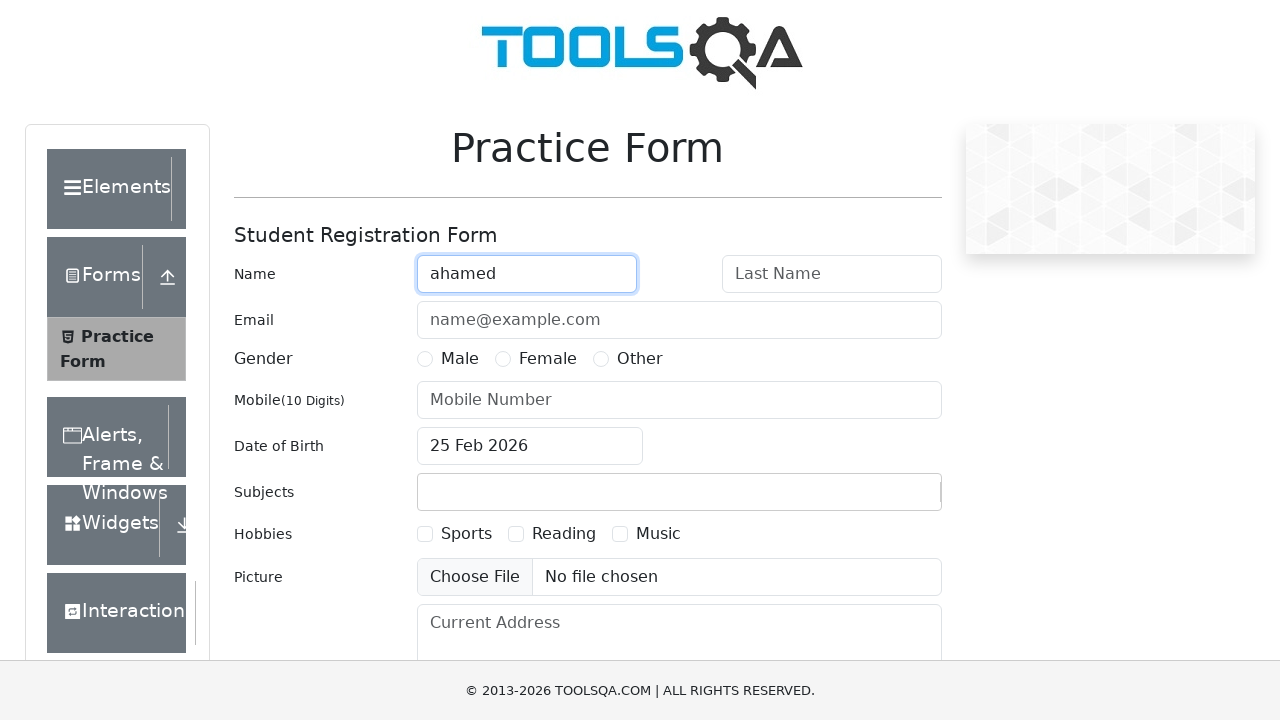

Filled last name field with 'amayra' on input#lastName
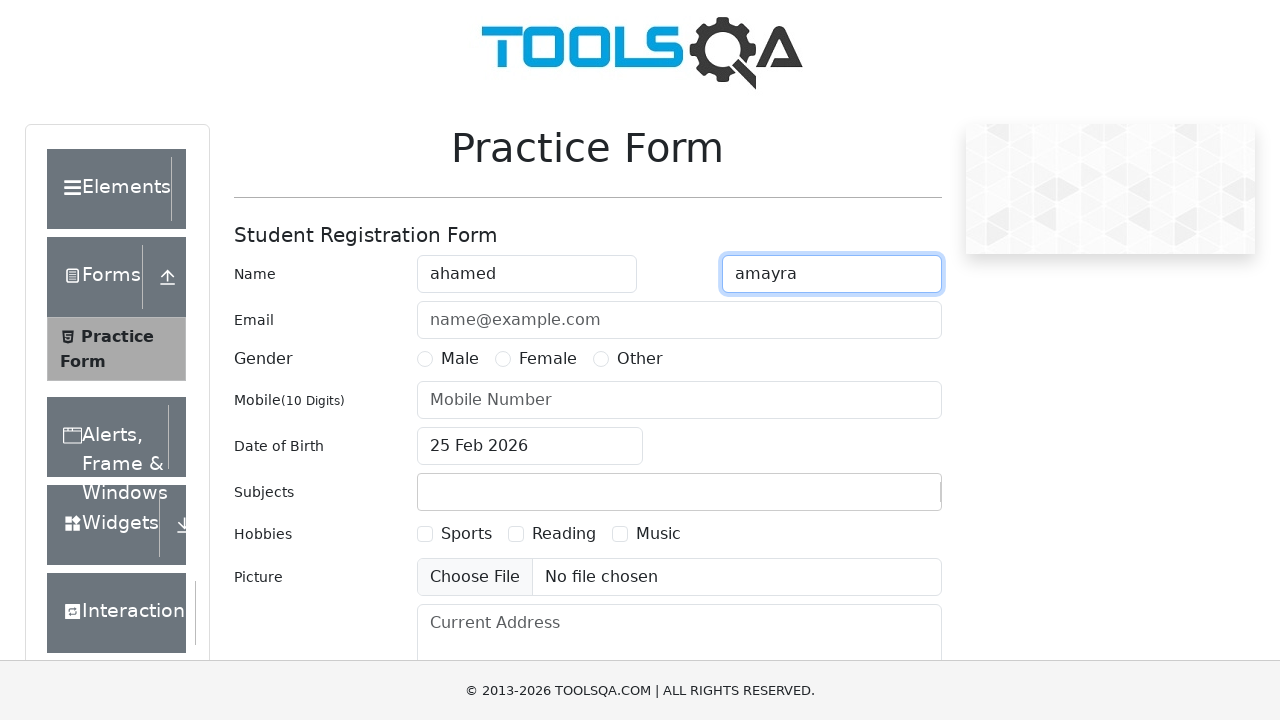

Filled email field with 'test@gmail.com' on input#userEmail
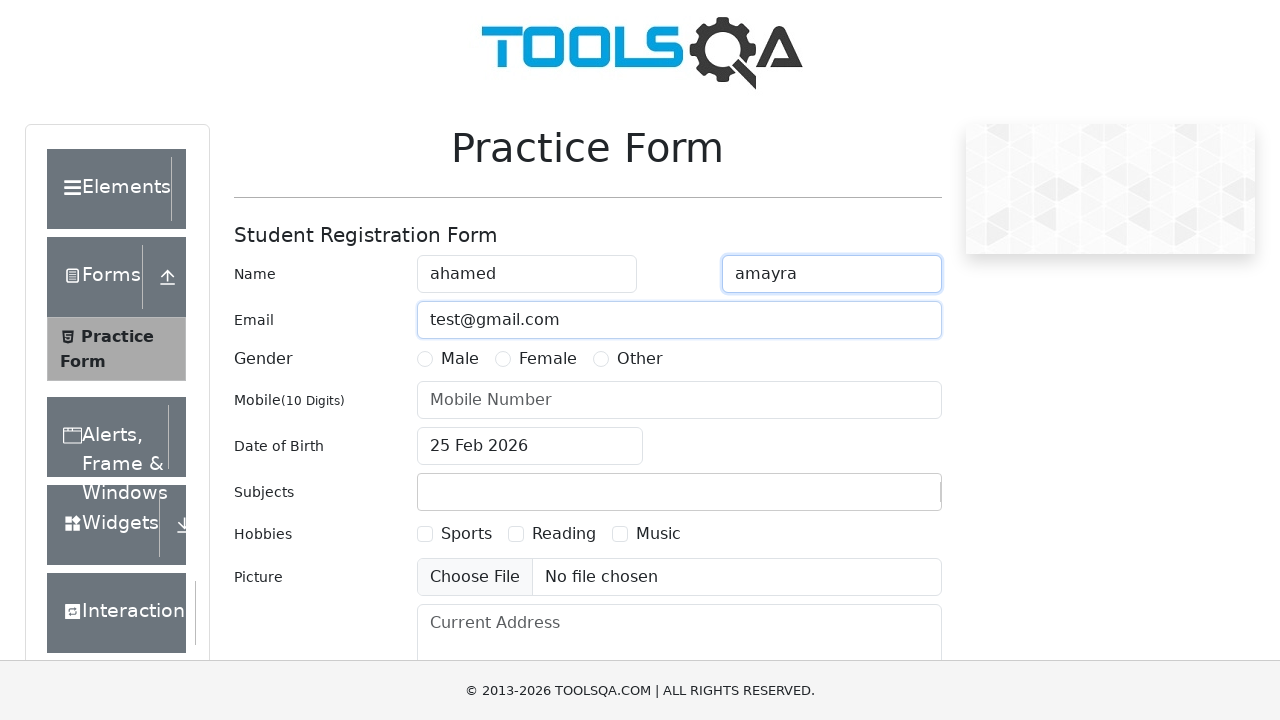

Selected Male gender option at (460, 359) on label:has-text('Male')
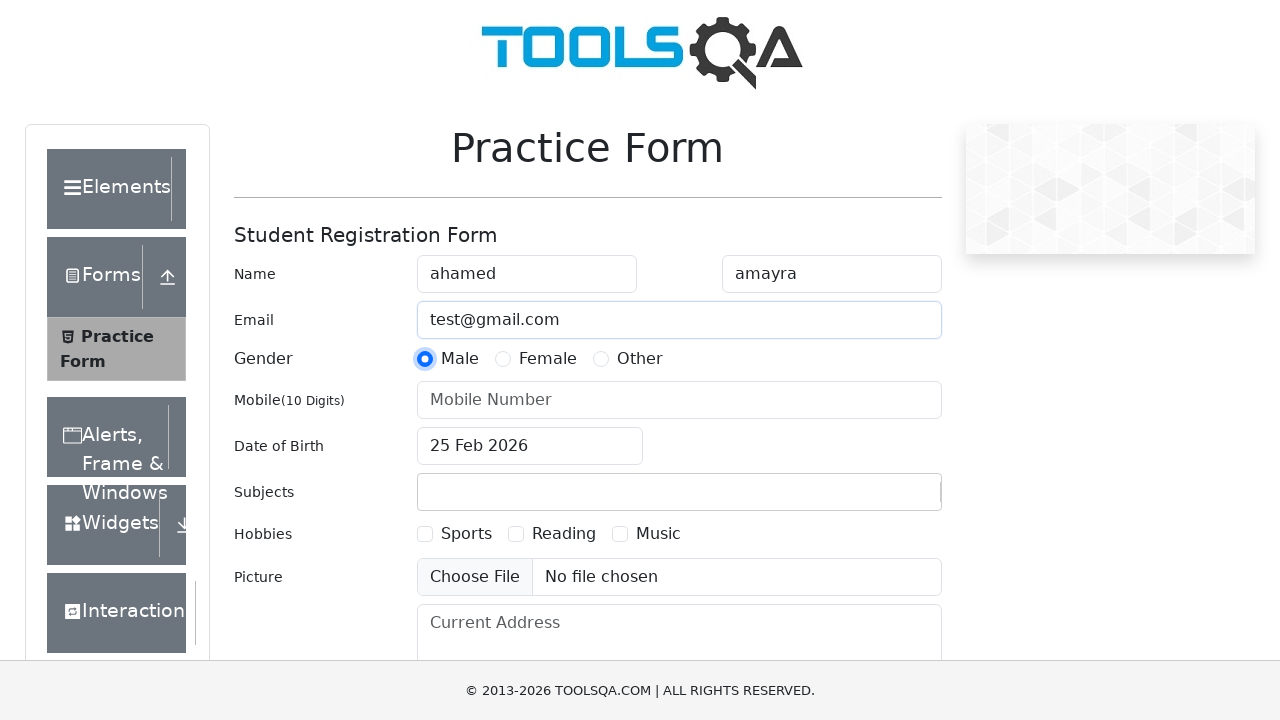

Filled mobile number field with '9876543210' on input#userNumber
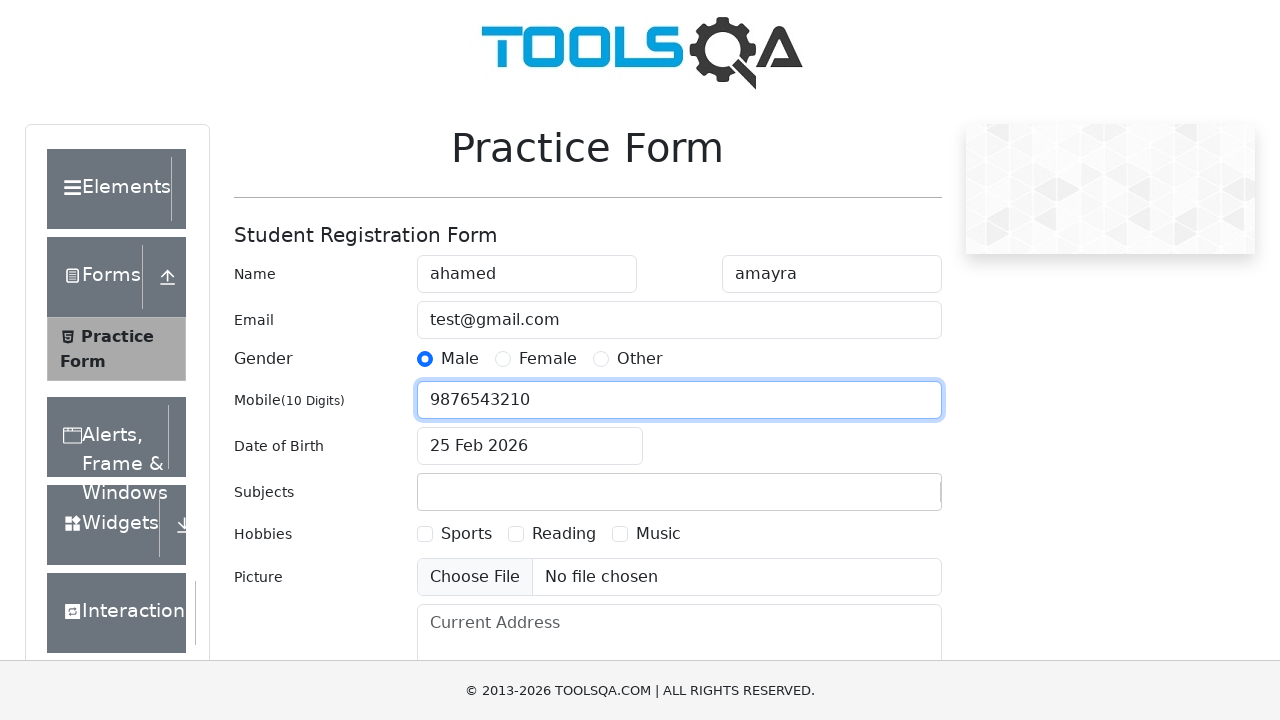

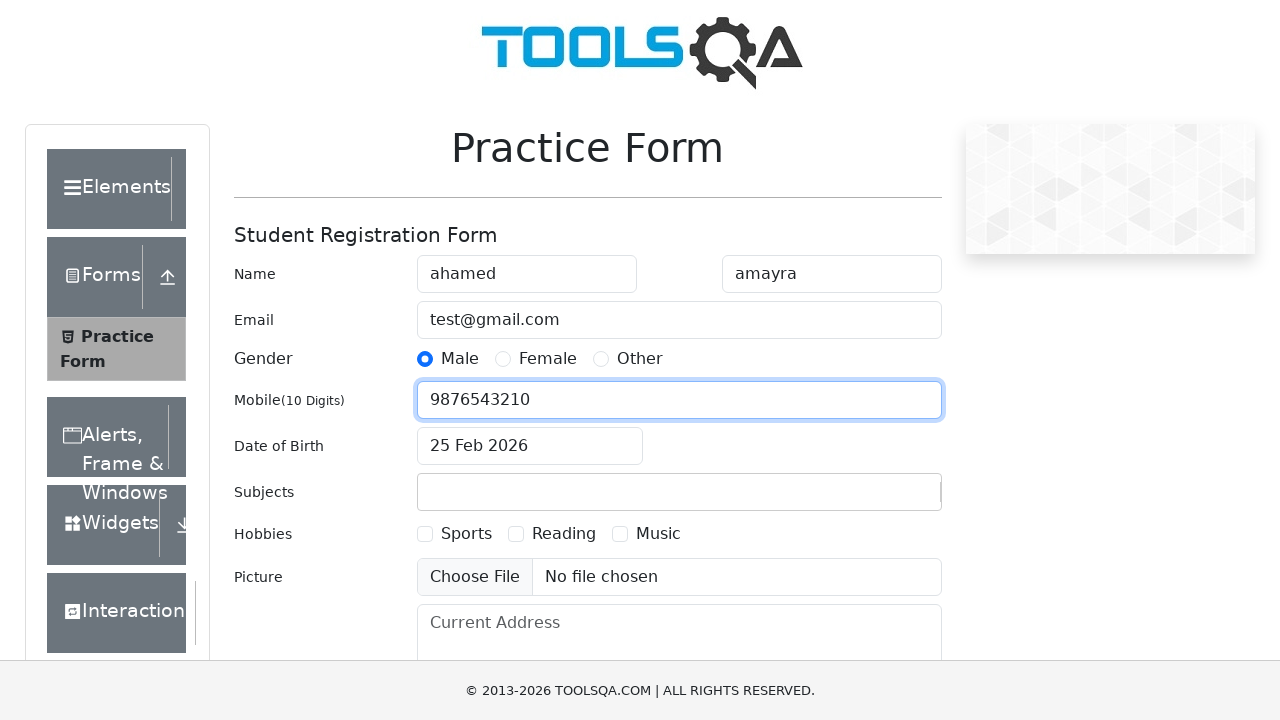